Navigates through product category filters on the demoblaze store, clicking on Phones, Monitors, and Laptops categories to browse different product types.

Starting URL: https://www.demoblaze.com/

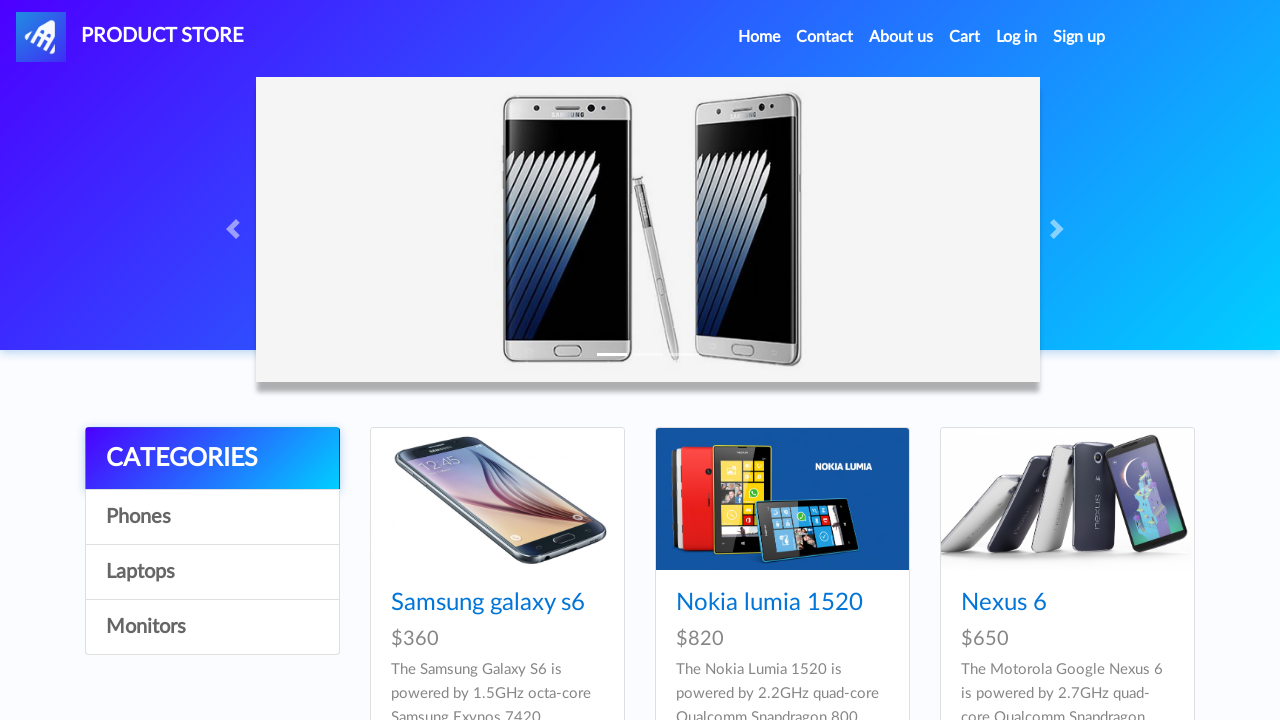

Clicked on Phones category filter at (212, 517) on #itemc
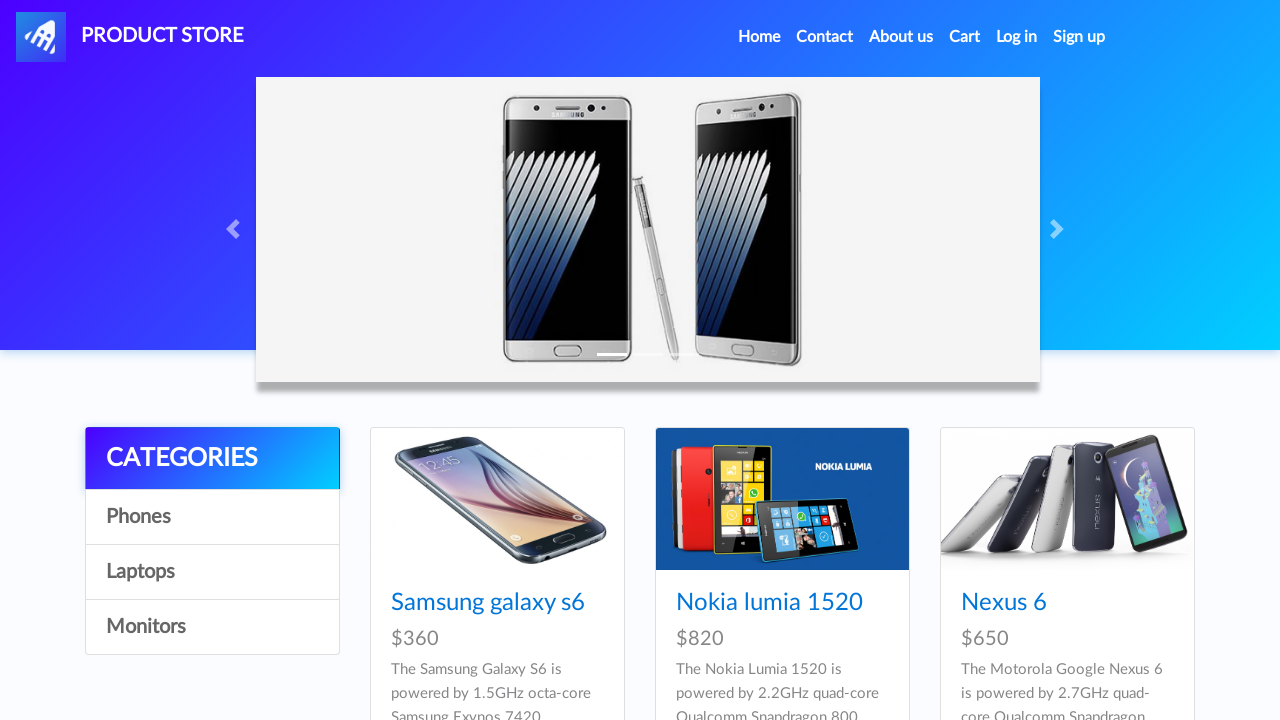

Clicked on Monitors category filter at (212, 627) on text=Monitors
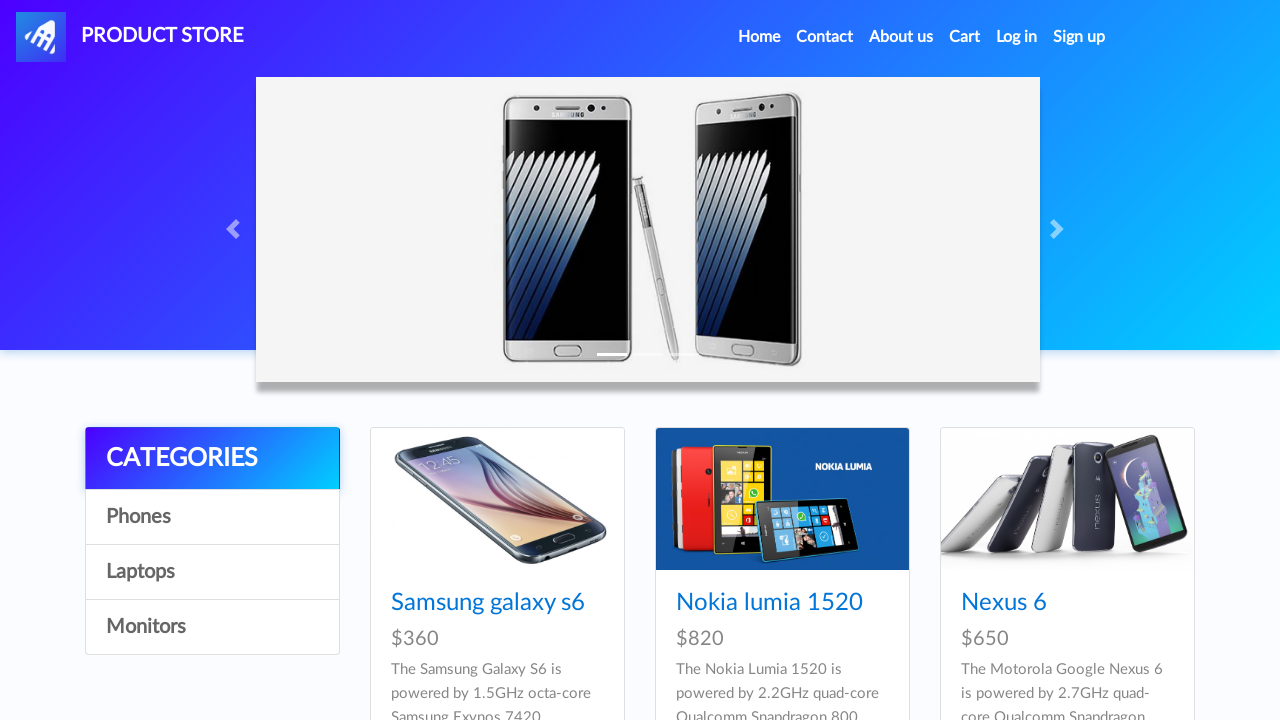

Clicked on Laptops category filter at (212, 572) on text=Laptops
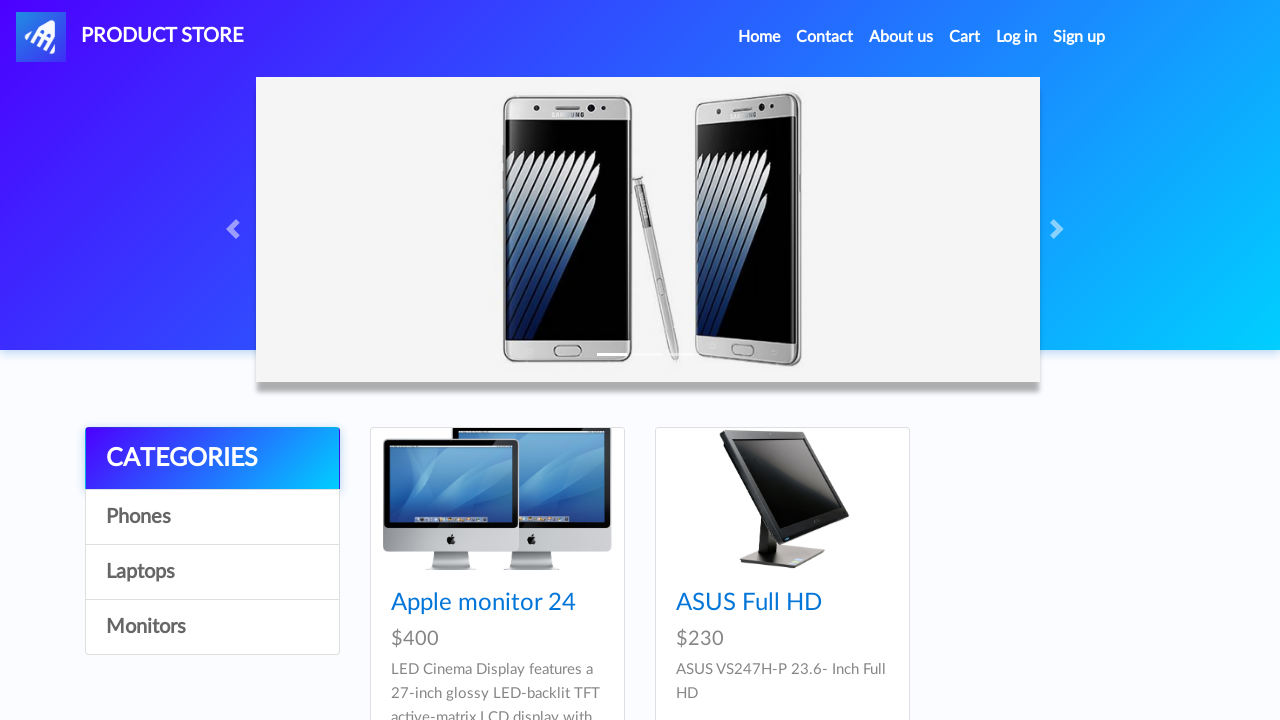

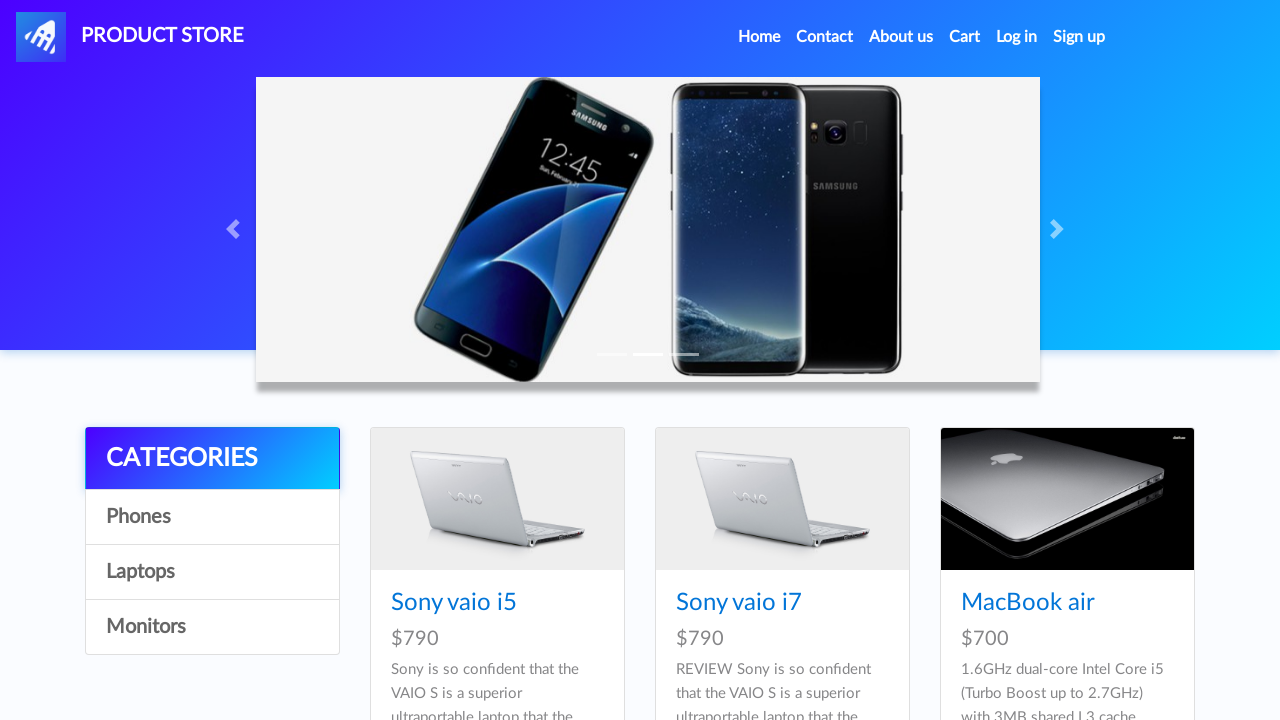